Tests dropdown selection functionality by selecting options using different methods (visible text, index, value) from a standard select element

Starting URL: https://demoqa.com/select-menu

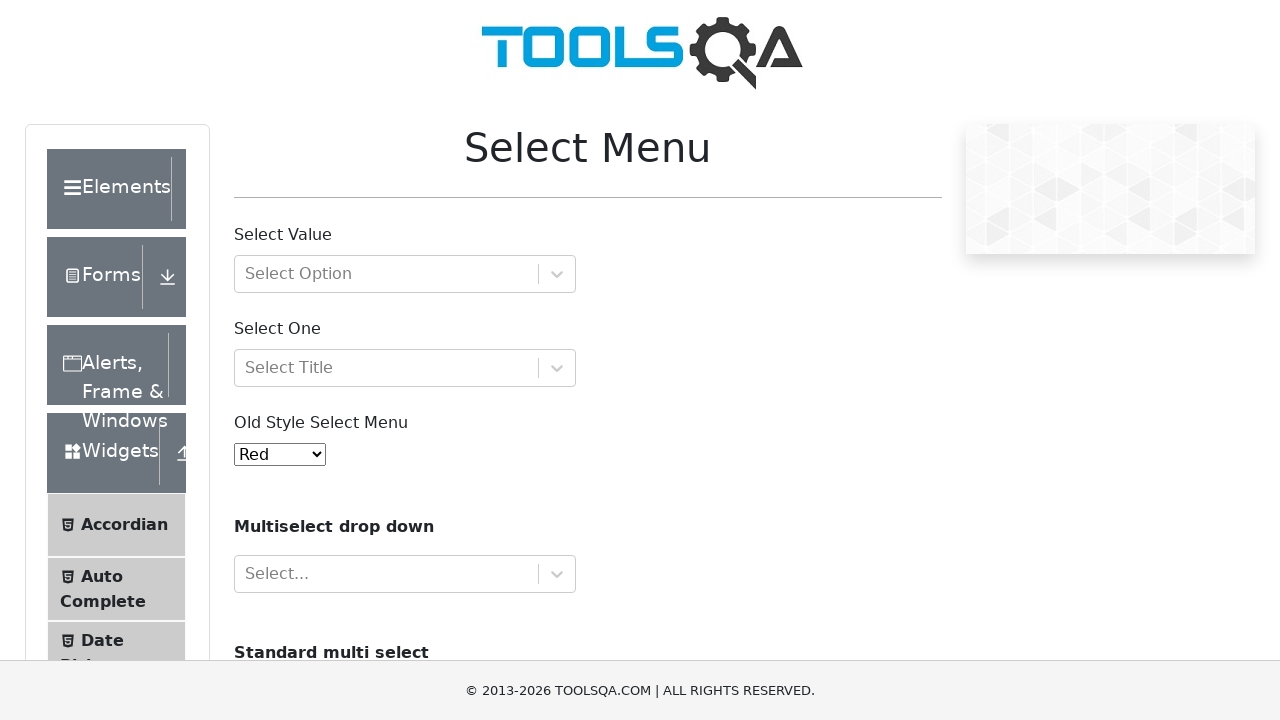

Selected 'Black' option by visible text from dropdown on #oldSelectMenu
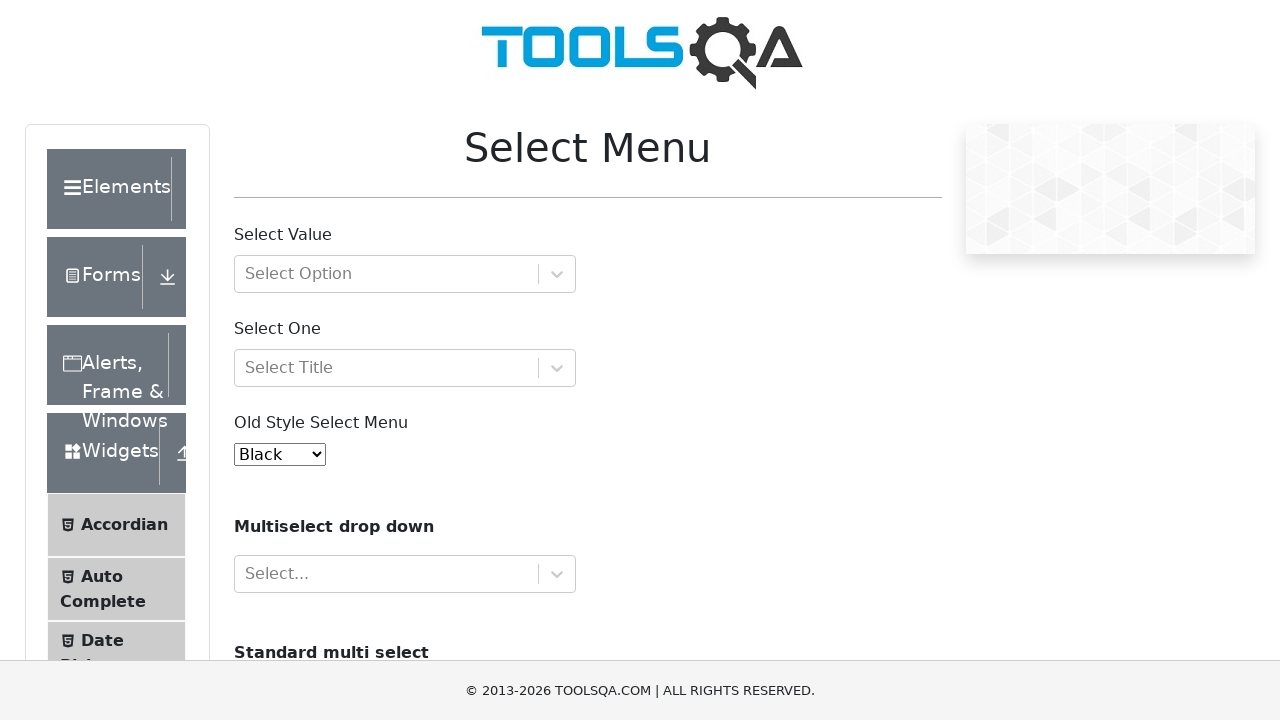

Waited 2 seconds before next selection
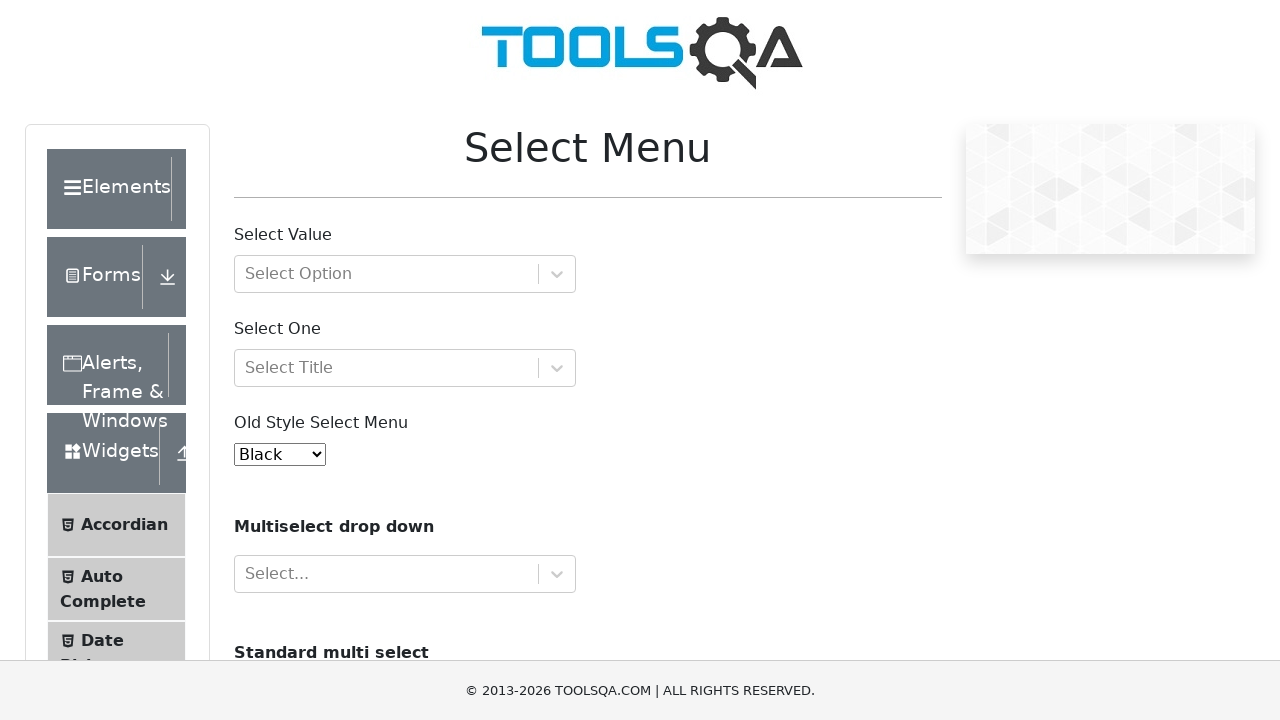

Selected option at index 4 from dropdown on #oldSelectMenu
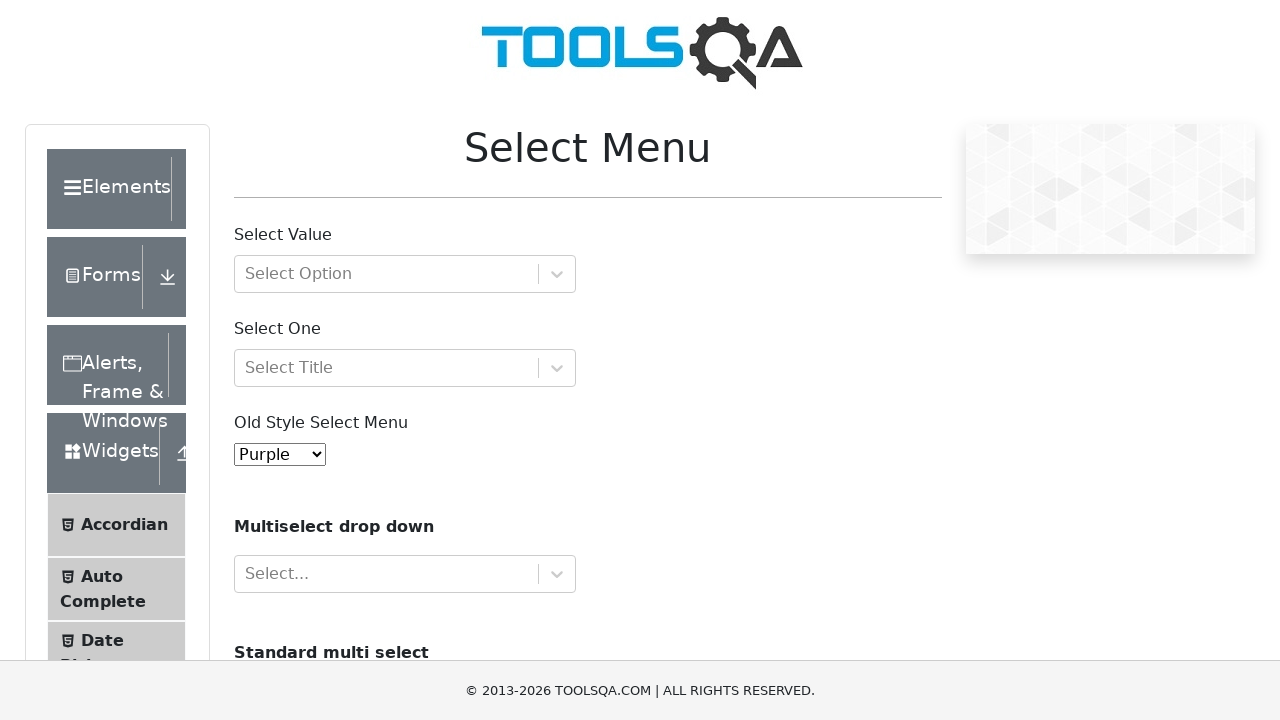

Waited 1 second before next selection
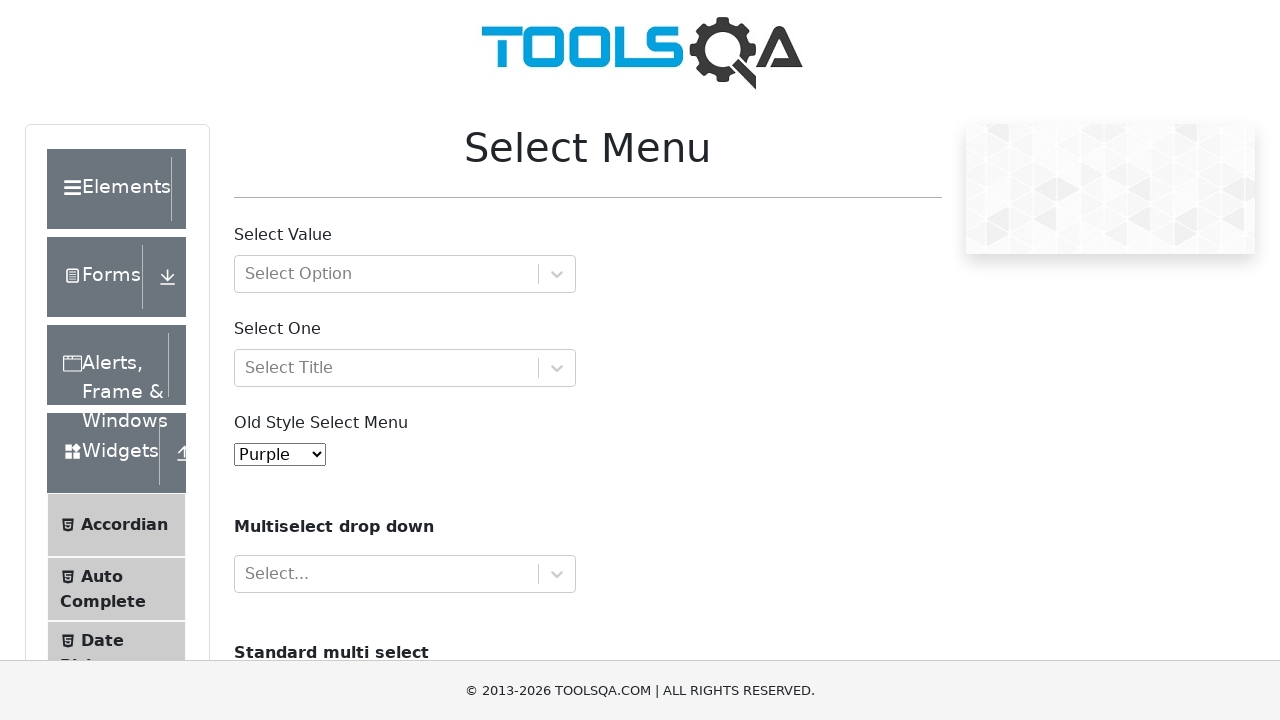

Selected option with value '10' from dropdown on #oldSelectMenu
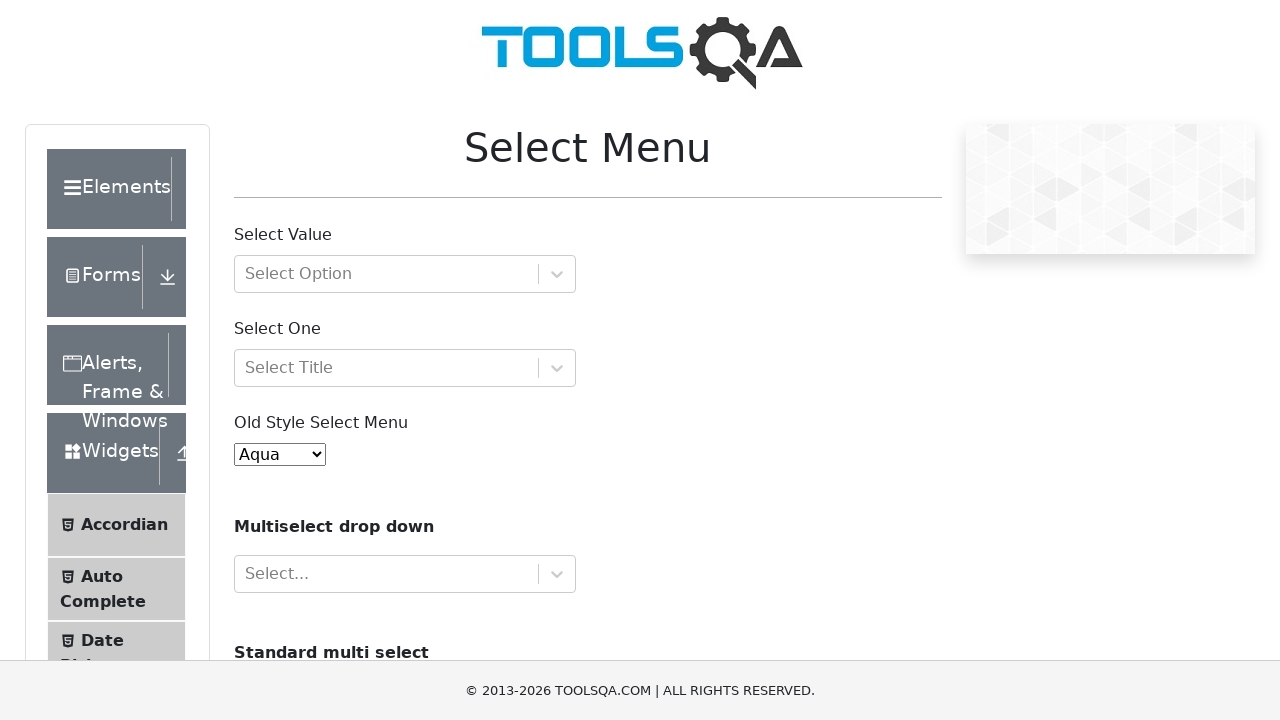

Retrieved currently selected value: 10
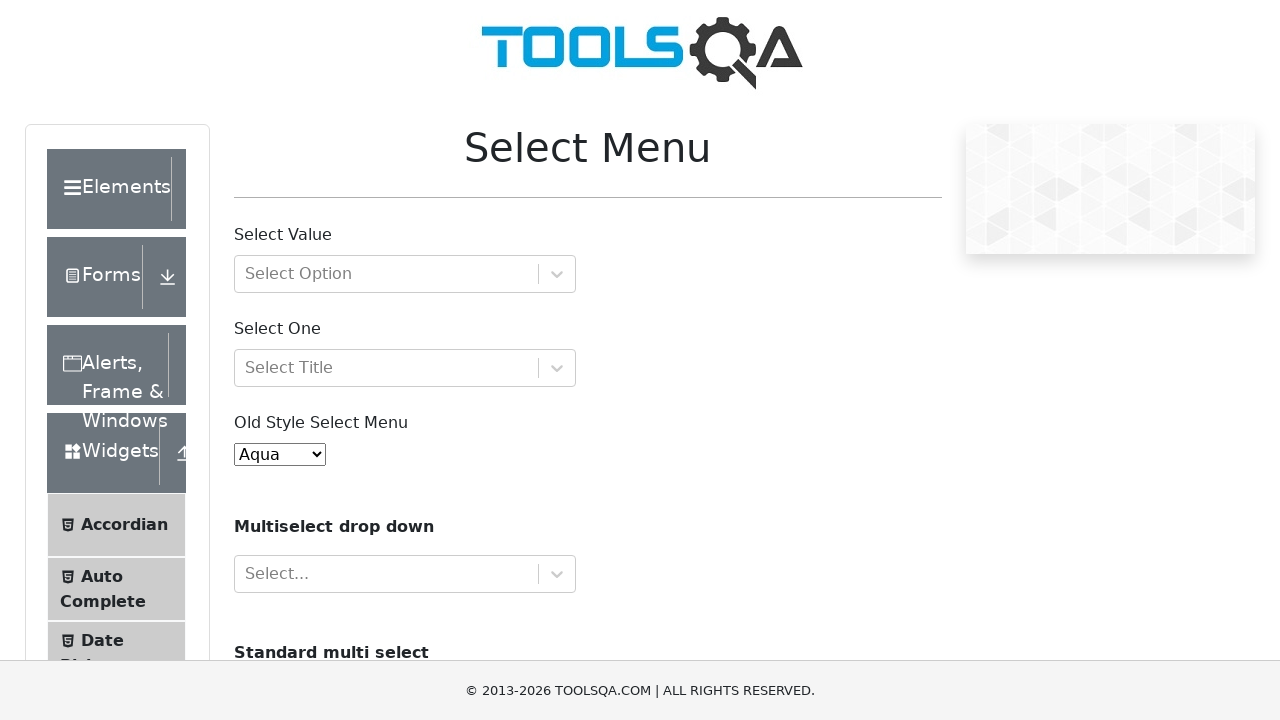

Retrieved all dropdown options: 11 total options
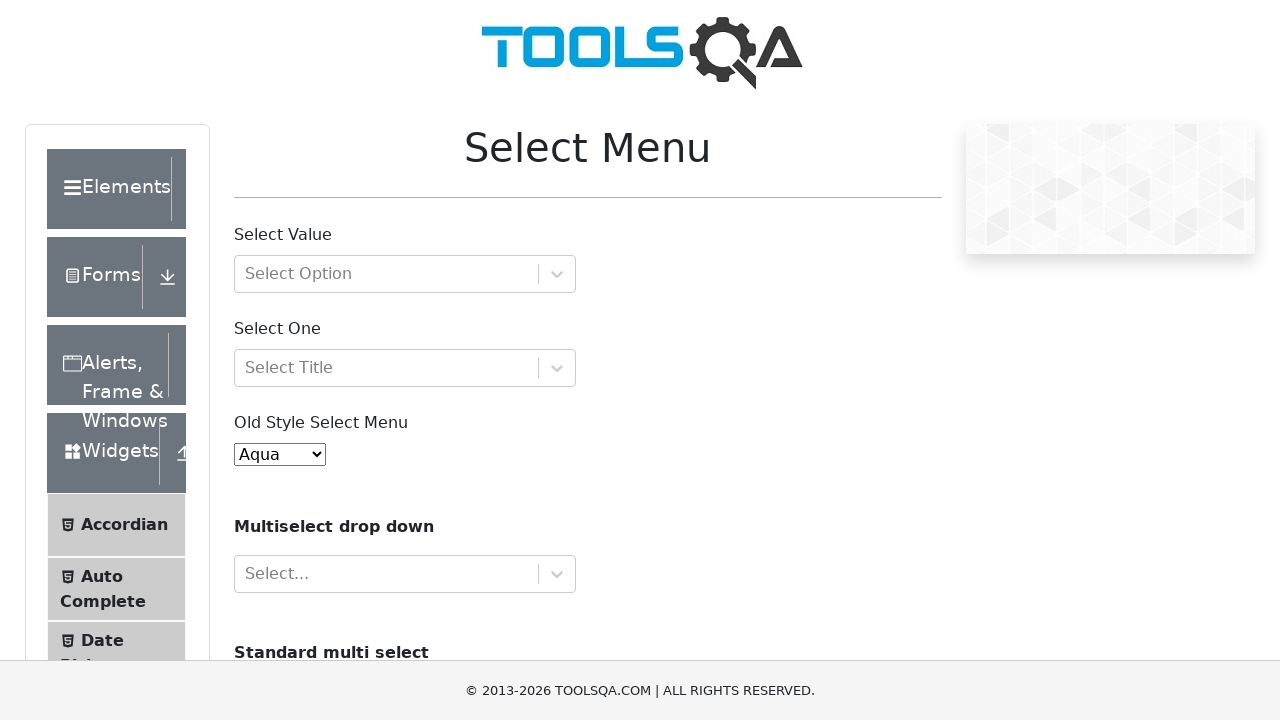

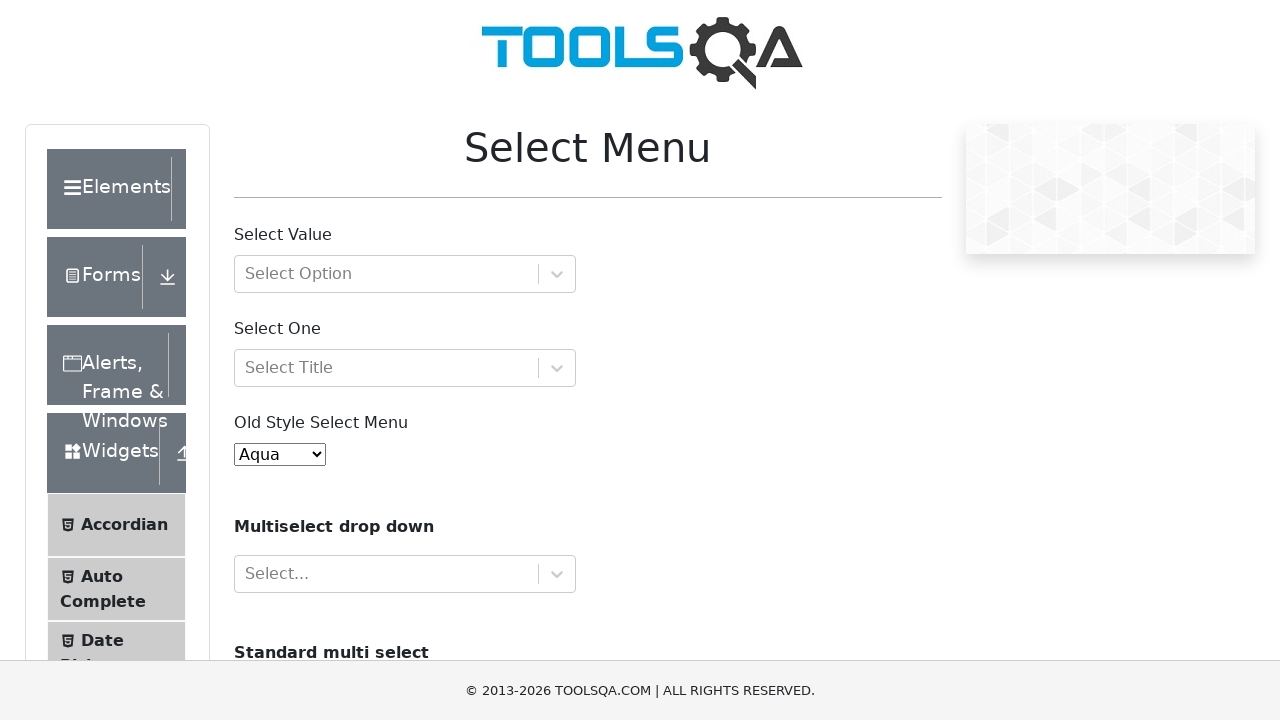